Tests the Indian Railways train search functionality by entering departure and destination stations

Starting URL: https://erail.in/

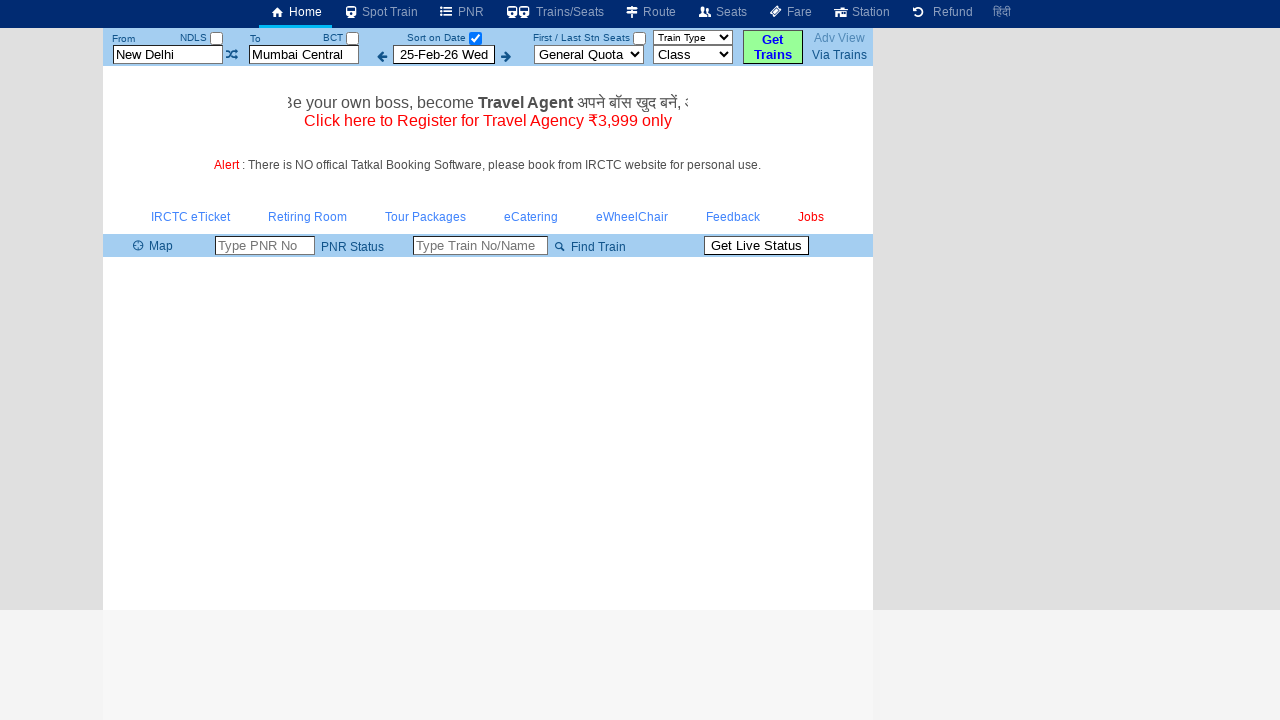

Unchecked the 'Select Date Only' checkbox at (475, 38) on xpath=//input[@id='chkSelectDateOnly']
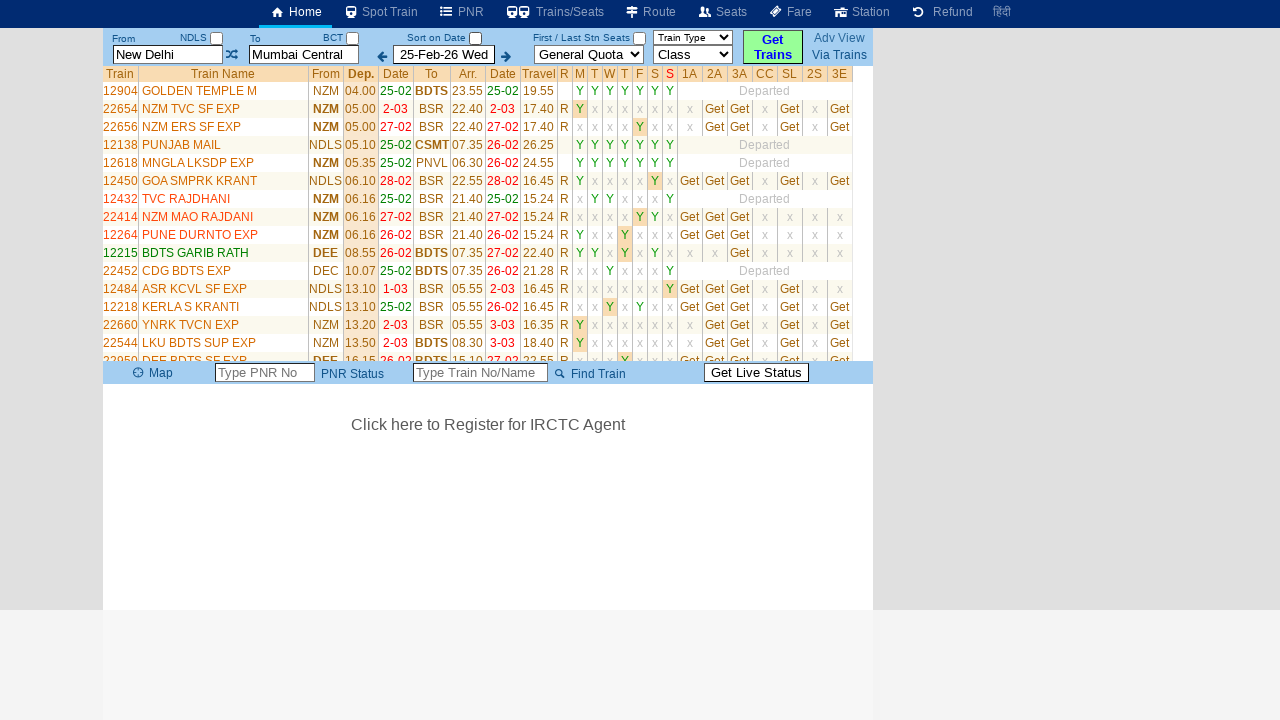

Located the 'From' station field
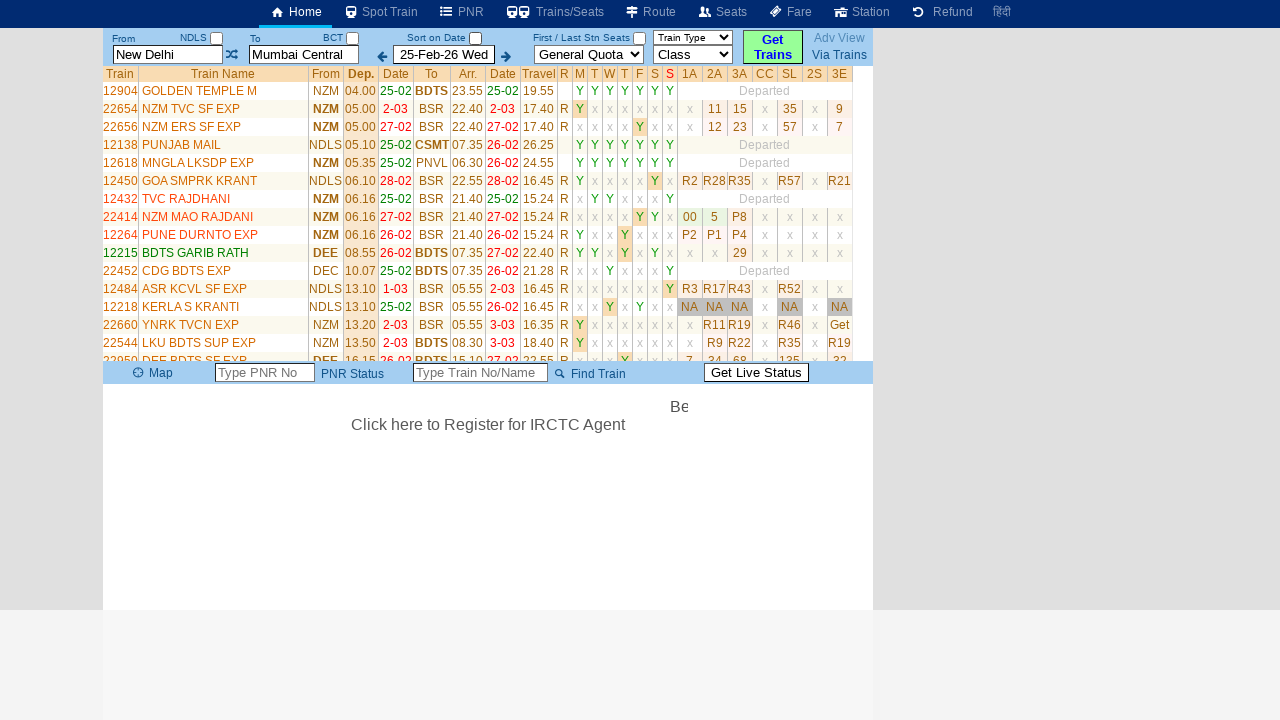

Cleared the 'From' station field on #txtStationFrom
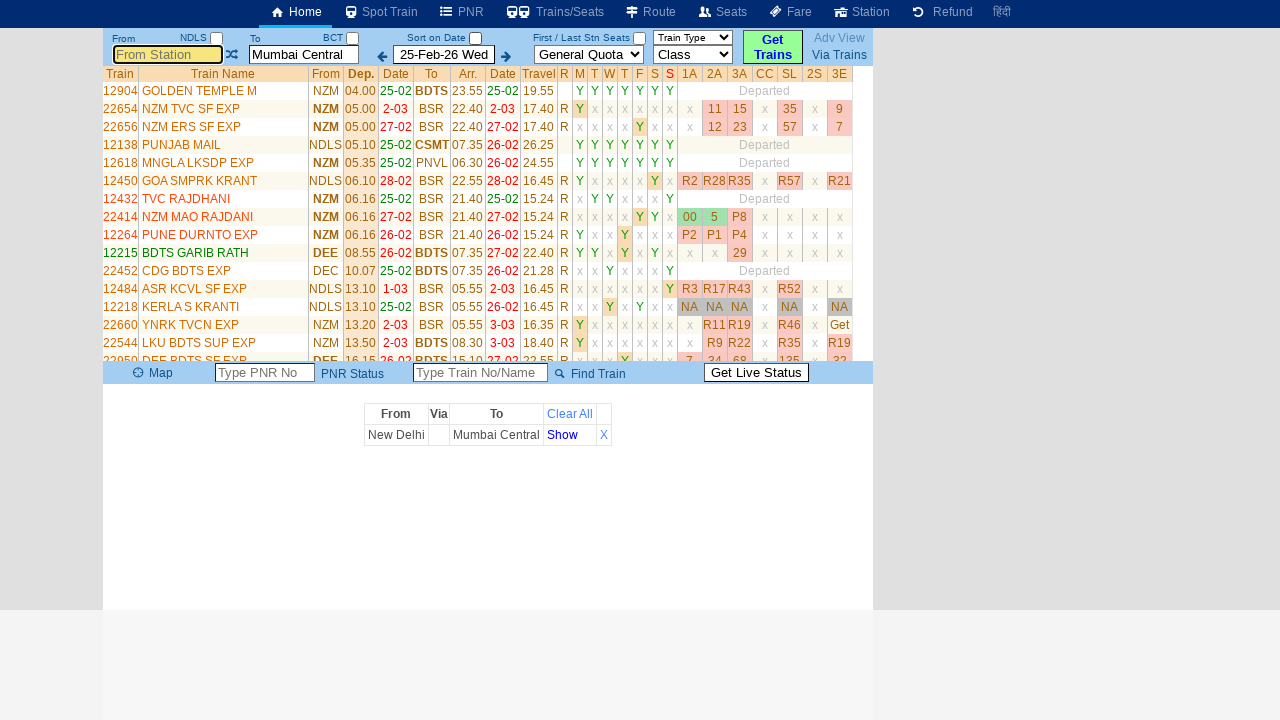

Entered 'Faridabad' as departure station on #txtStationFrom
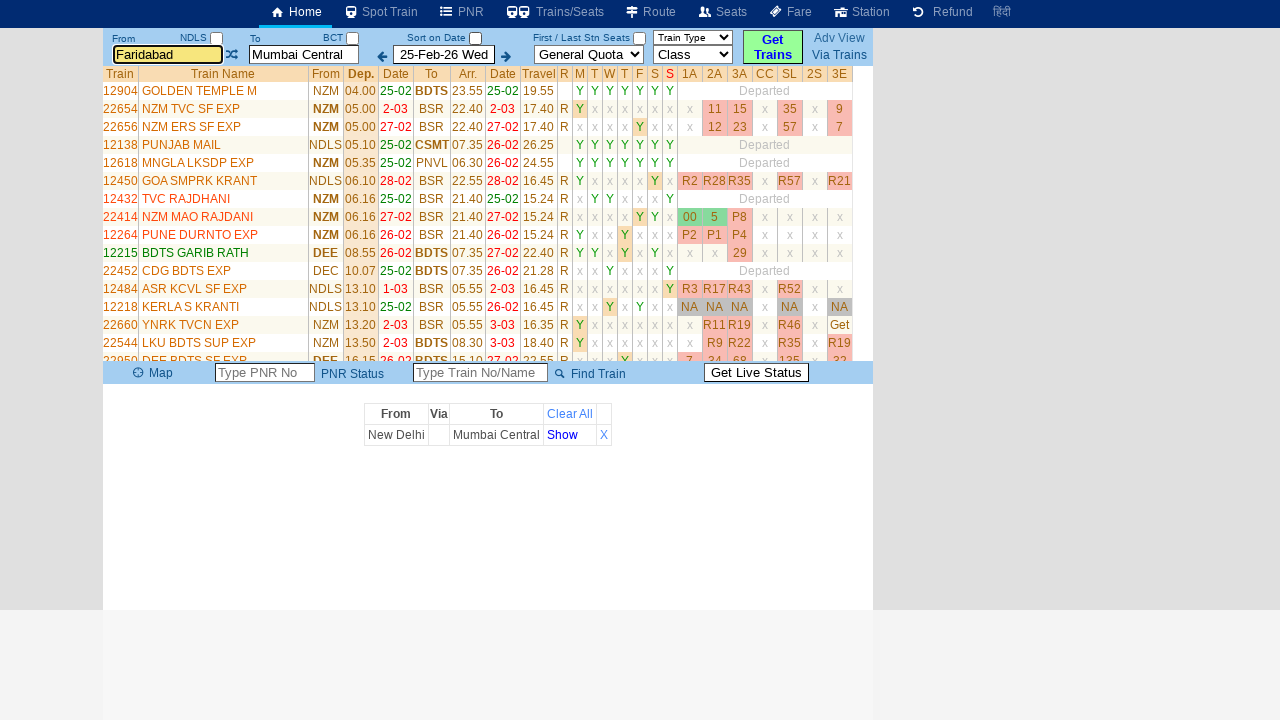

Pressed Tab to move to next field on #txtStationFrom
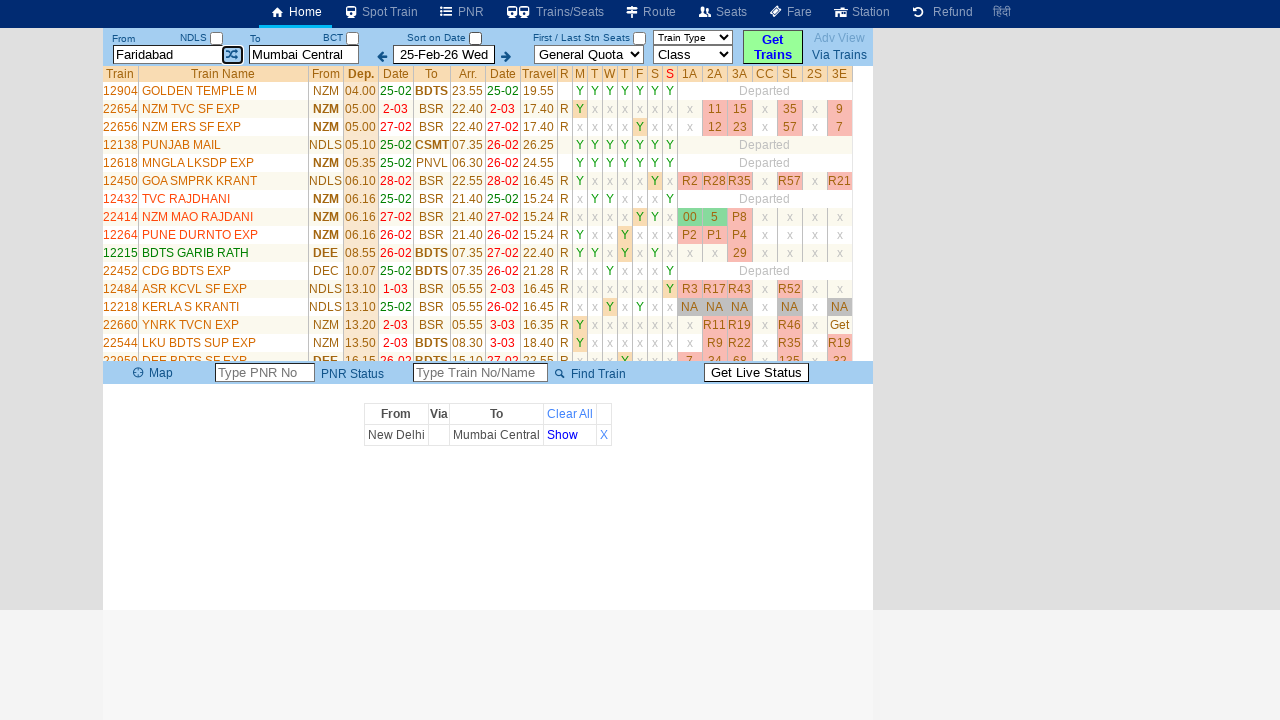

Located the 'To' station field
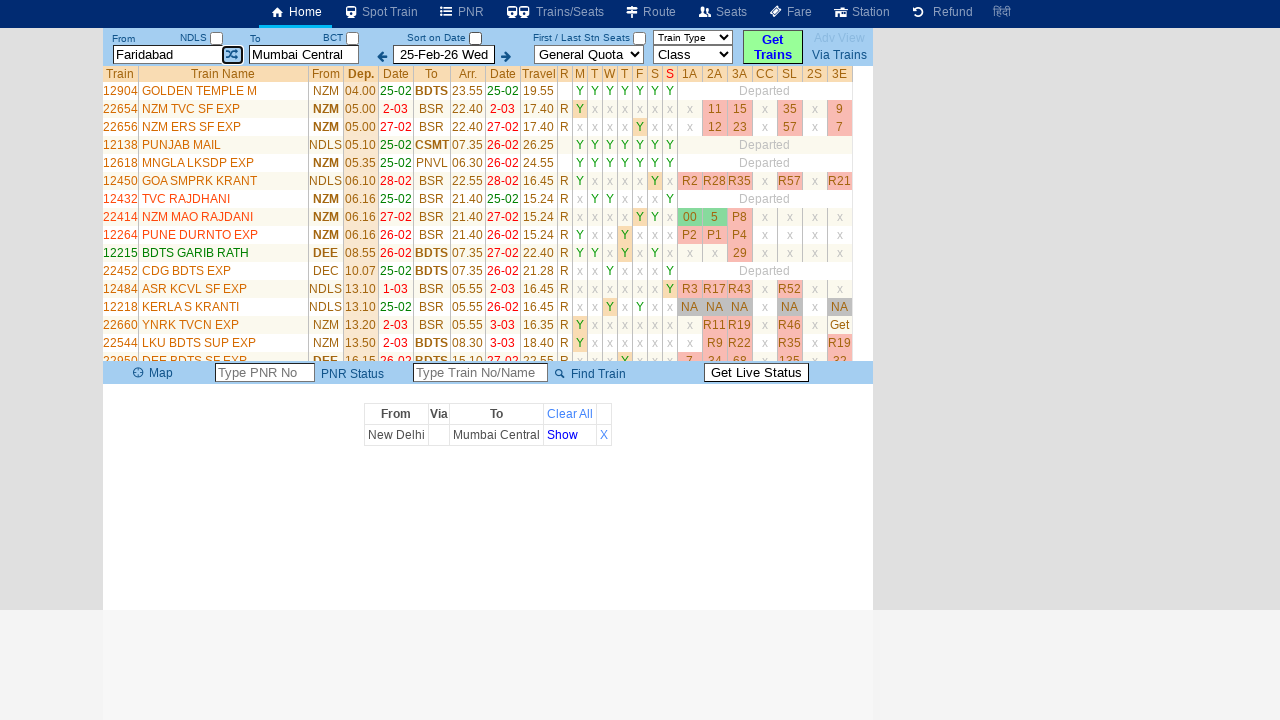

Cleared the 'To' station field on #txtStationTo
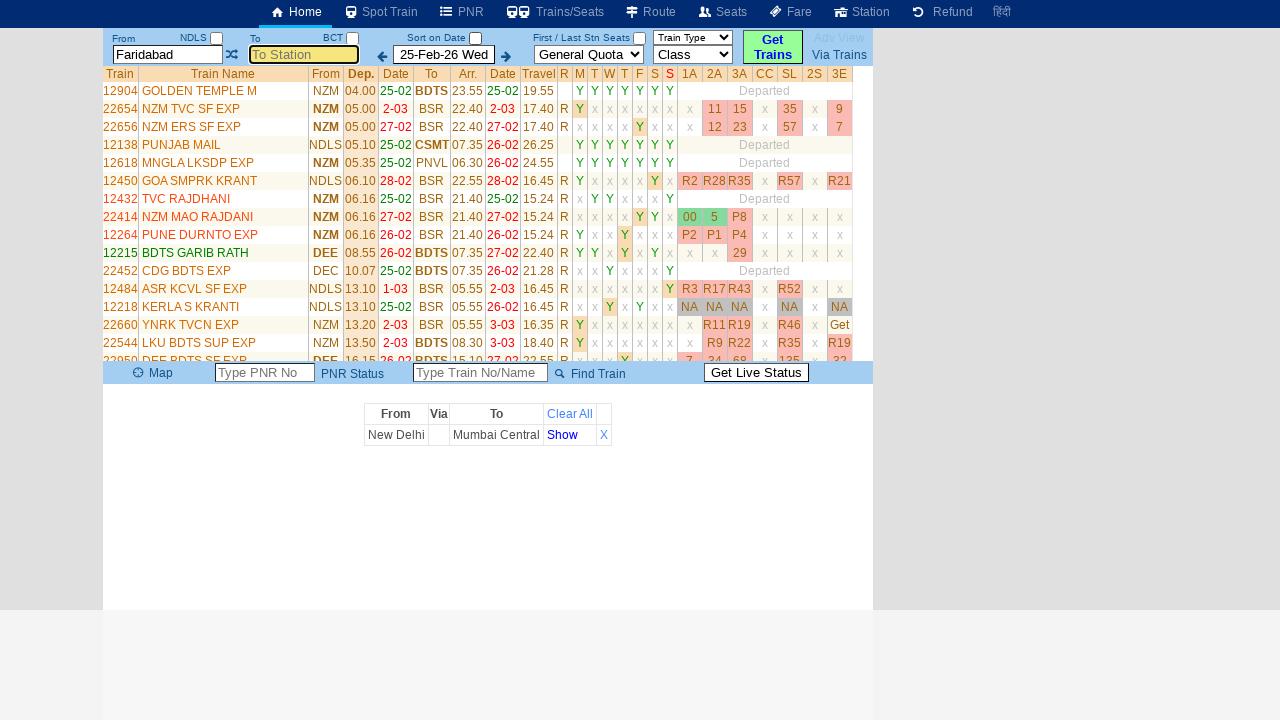

Entered 'Dhaulpur' as destination station on #txtStationTo
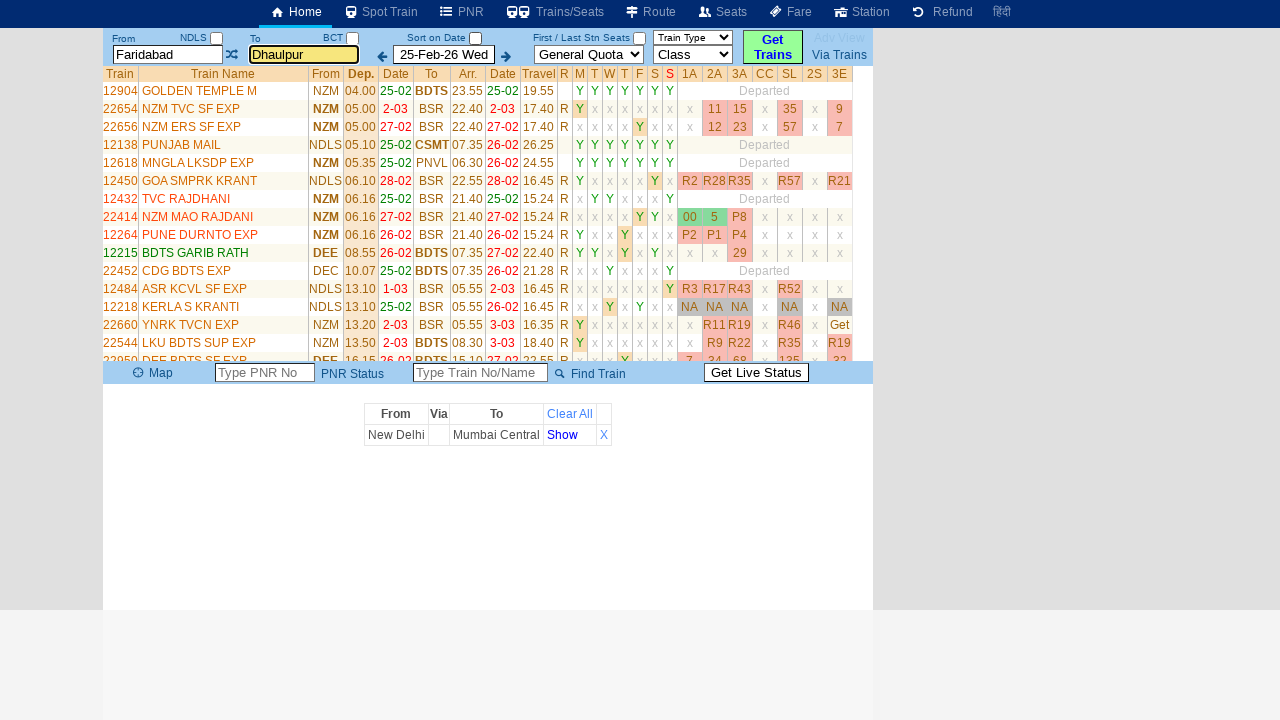

Pressed Tab to confirm destination station entry on #txtStationTo
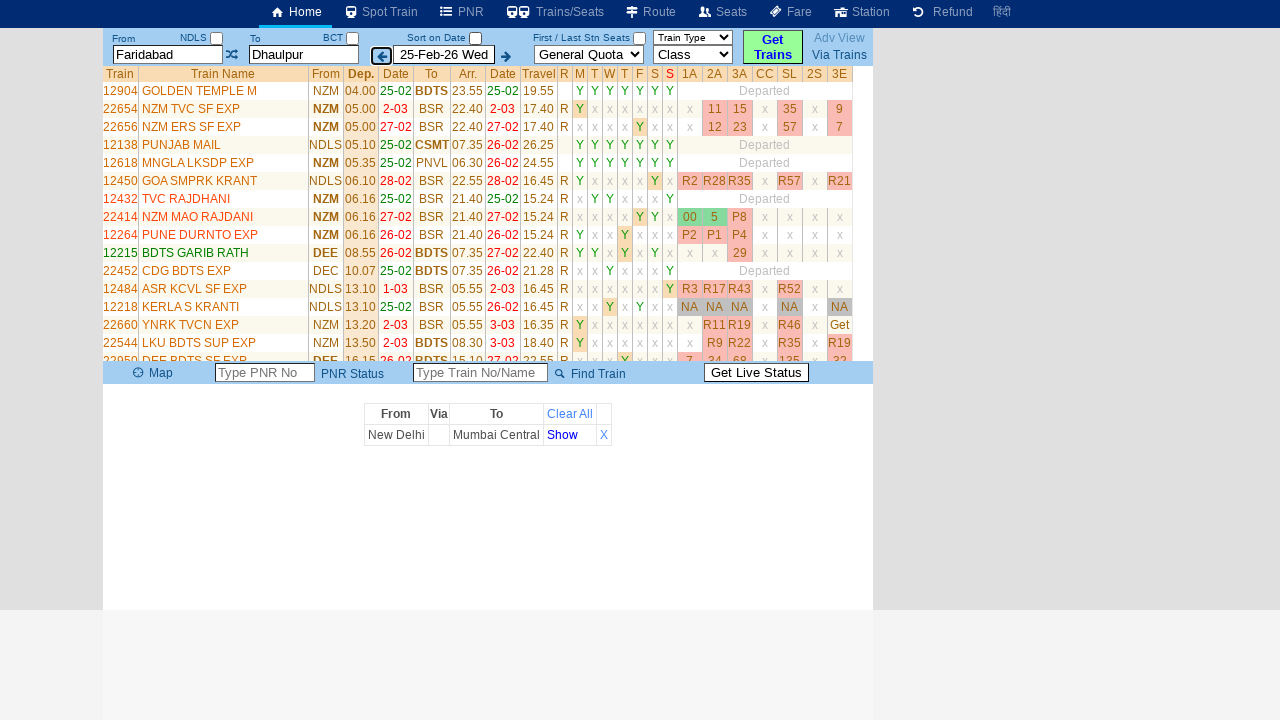

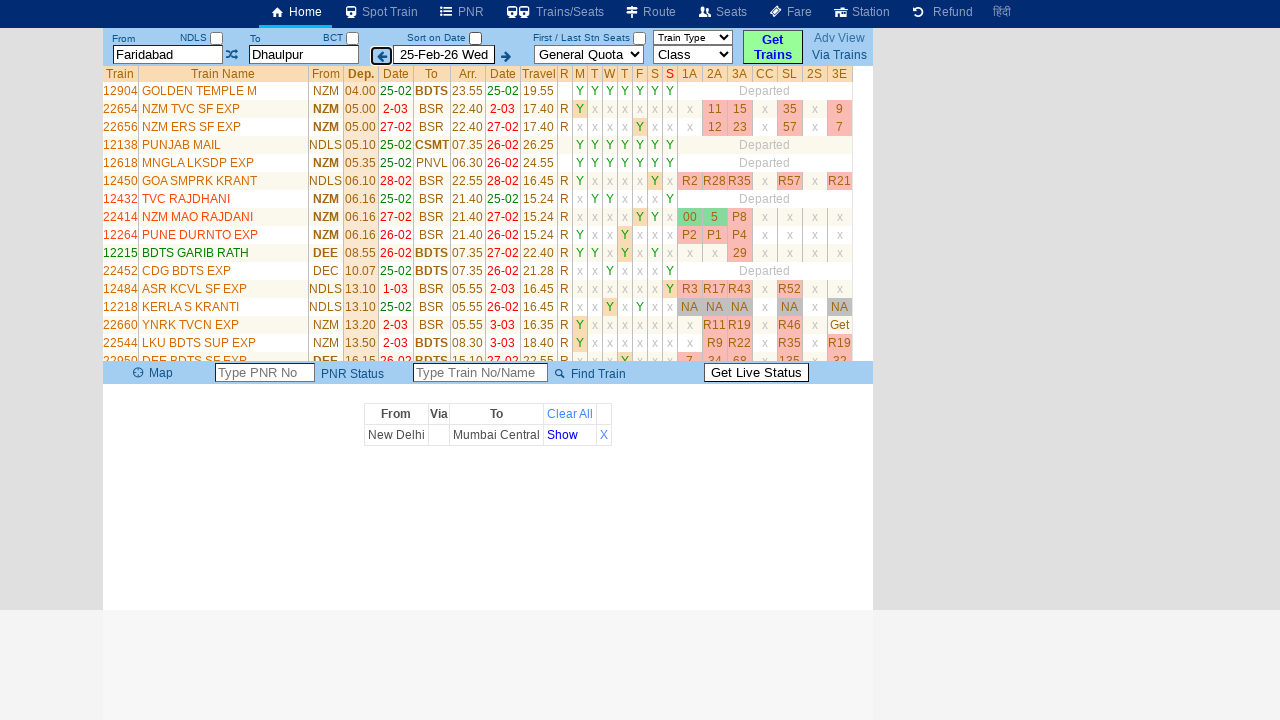